Tests browser window/tab switching functionality by opening a new window and verifying navigation between tabs

Starting URL: https://the-internet.herokuapp.com/windows

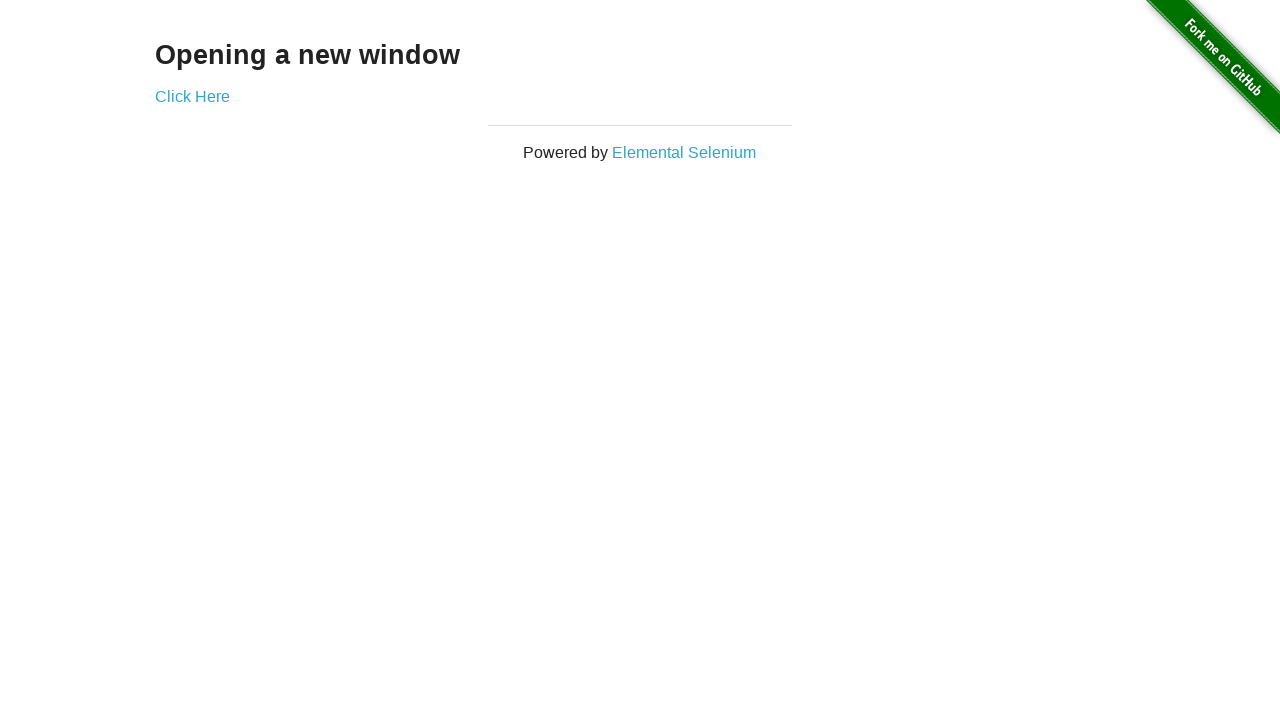

Stored reference to first tab/window
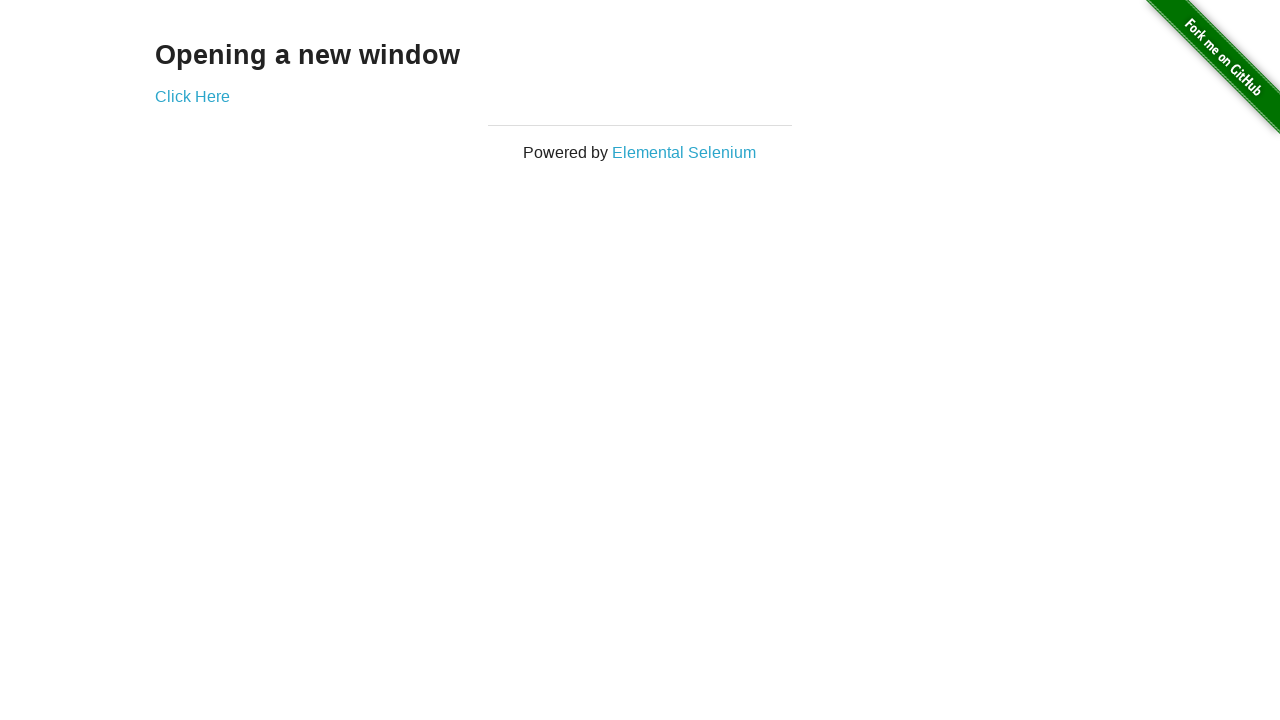

Clicked link to open new window at (192, 96) on xpath=//div[@class='example']//a
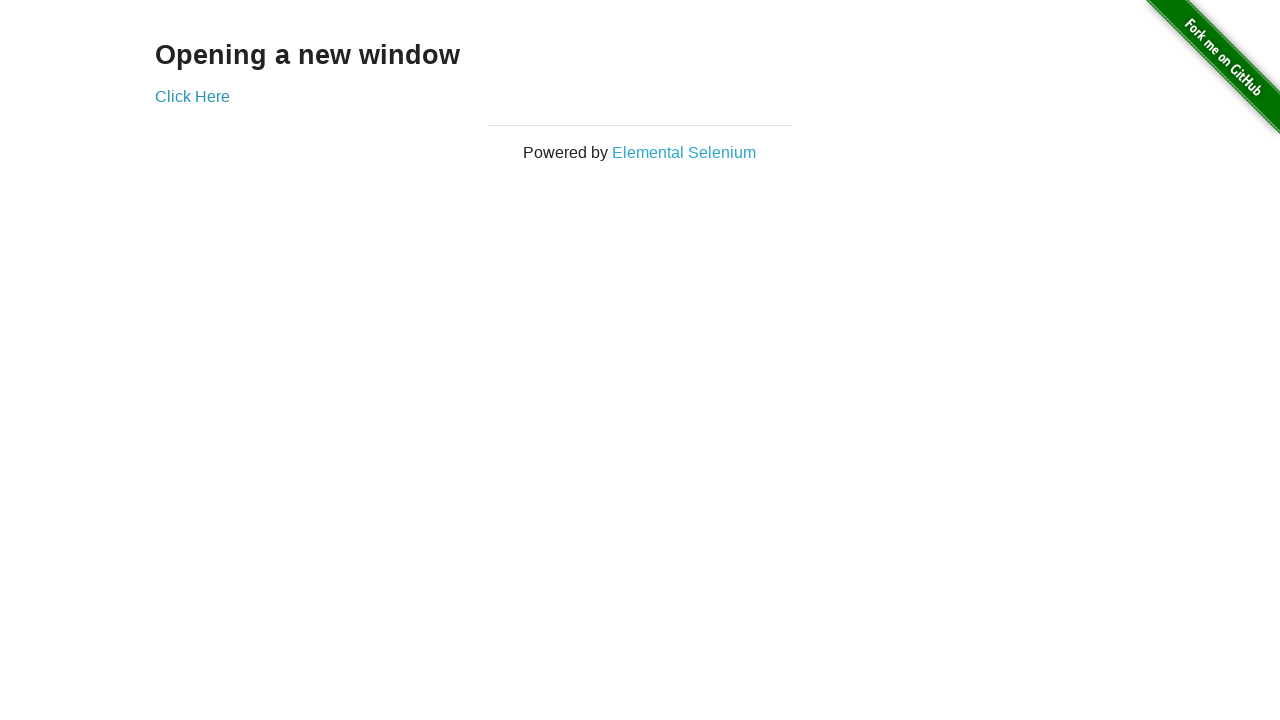

Waited 1 second for new tab to open
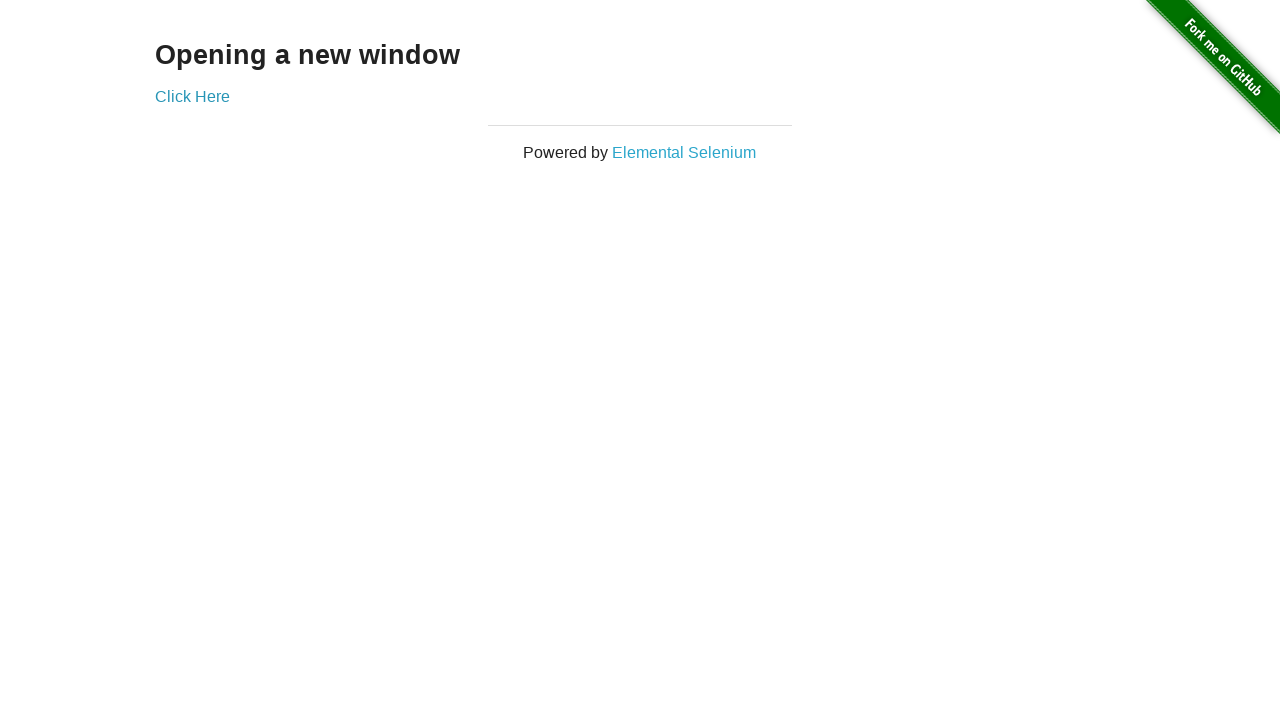

Retrieved all open pages/tabs from context
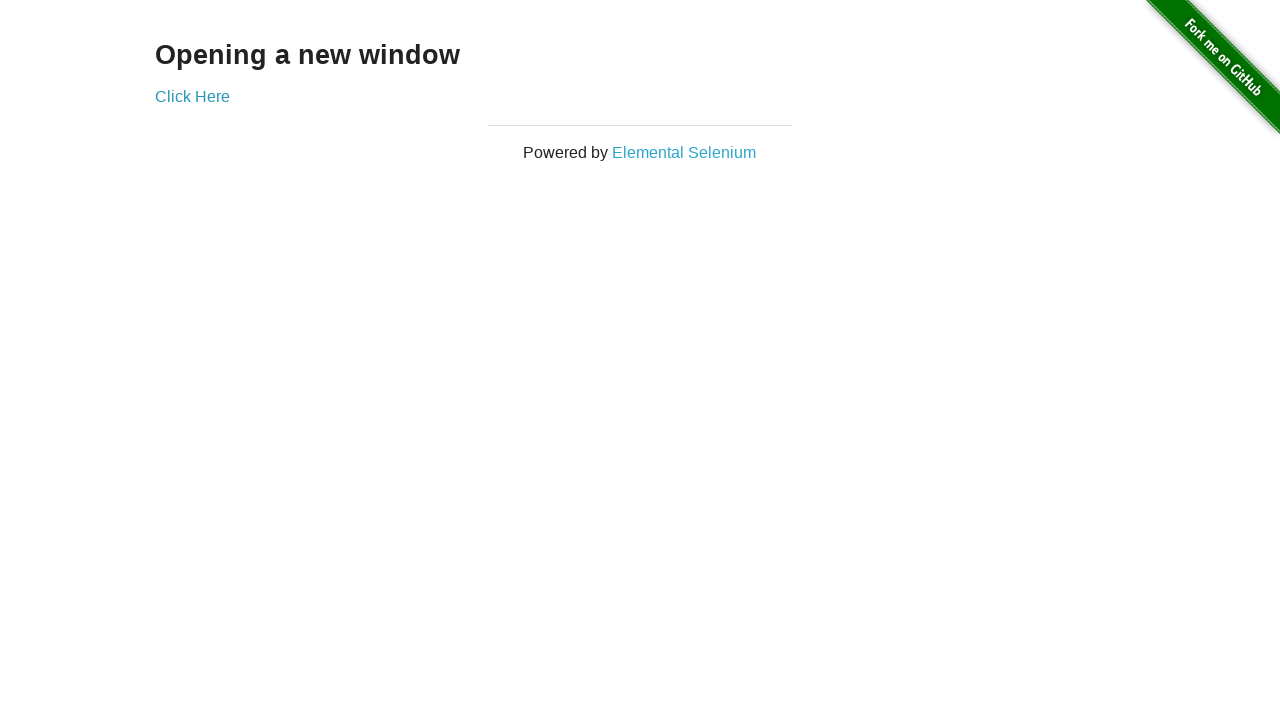

Switched to second tab (new window)
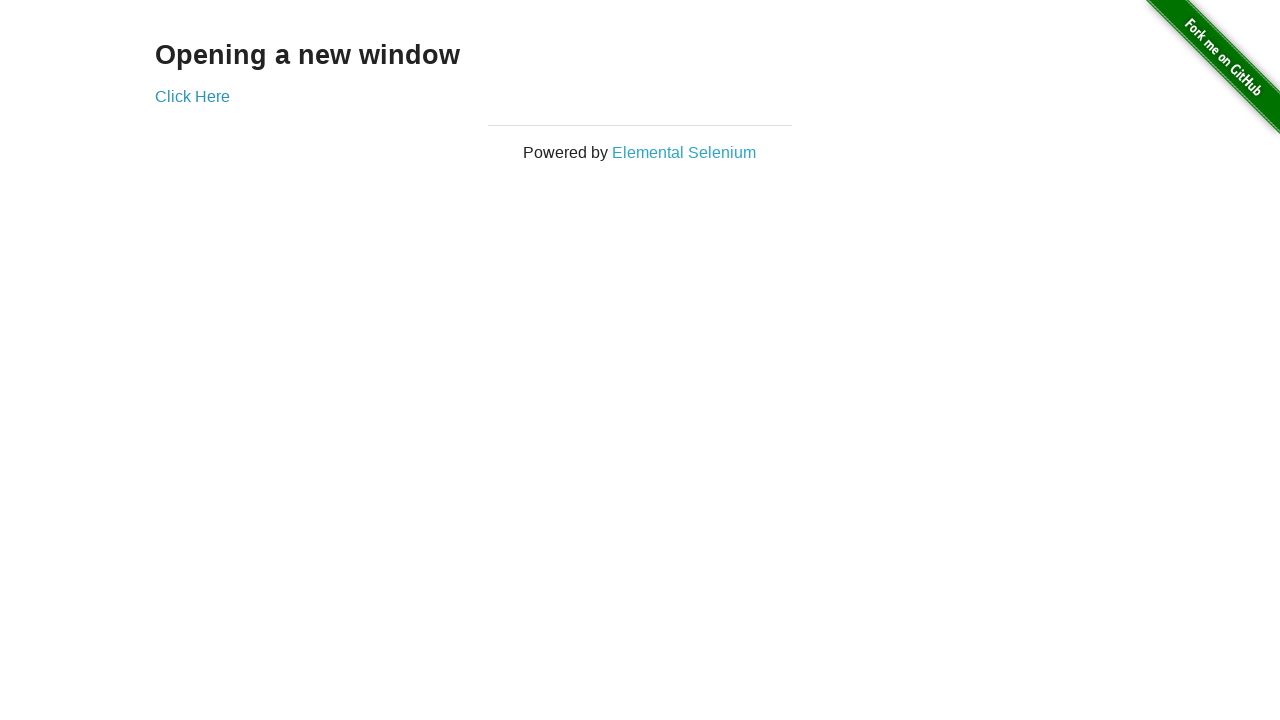

Verified new window contains 'New Window' heading
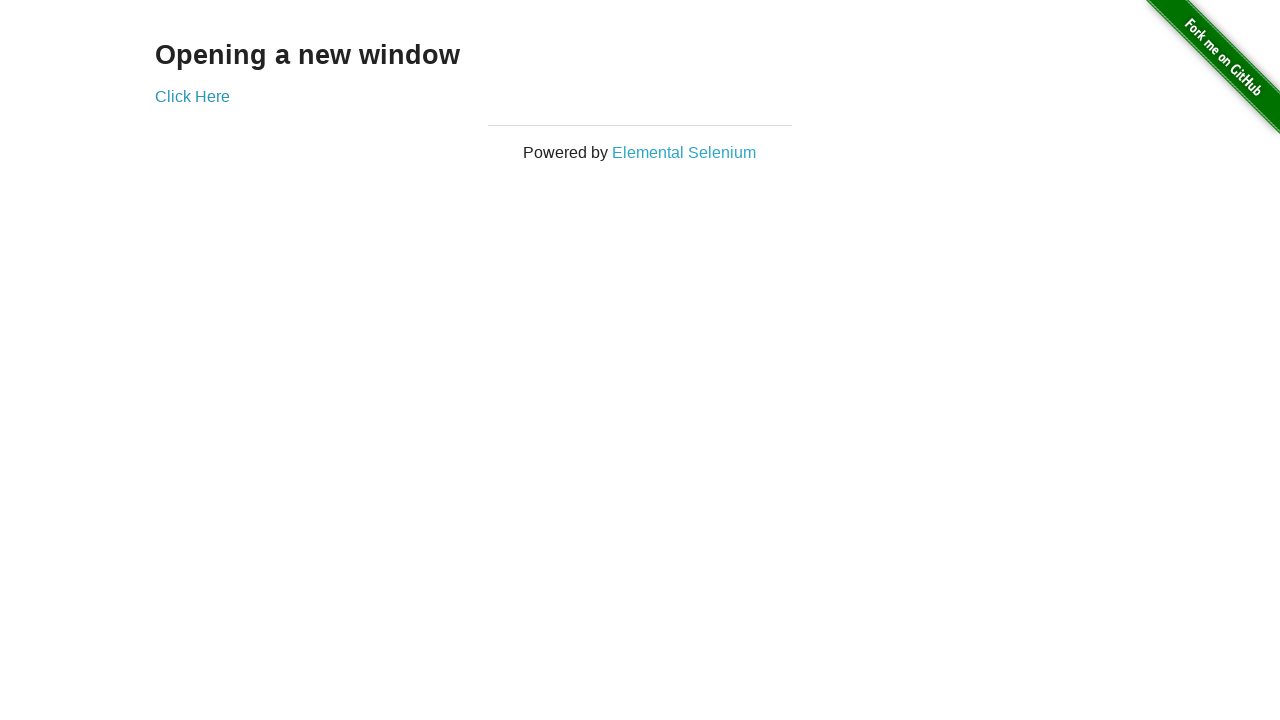

Clicked 'New Window' heading in second tab at (640, 19) on xpath=//div[@class='example']//h3[text()='New Window']
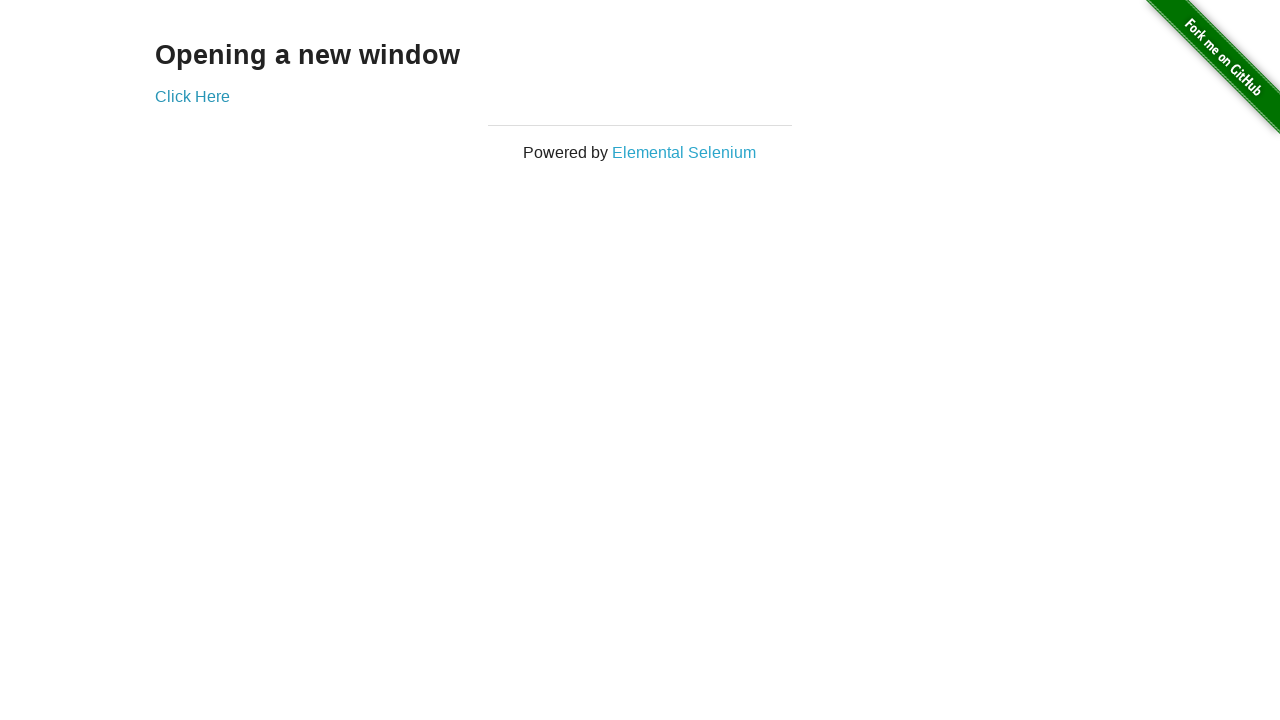

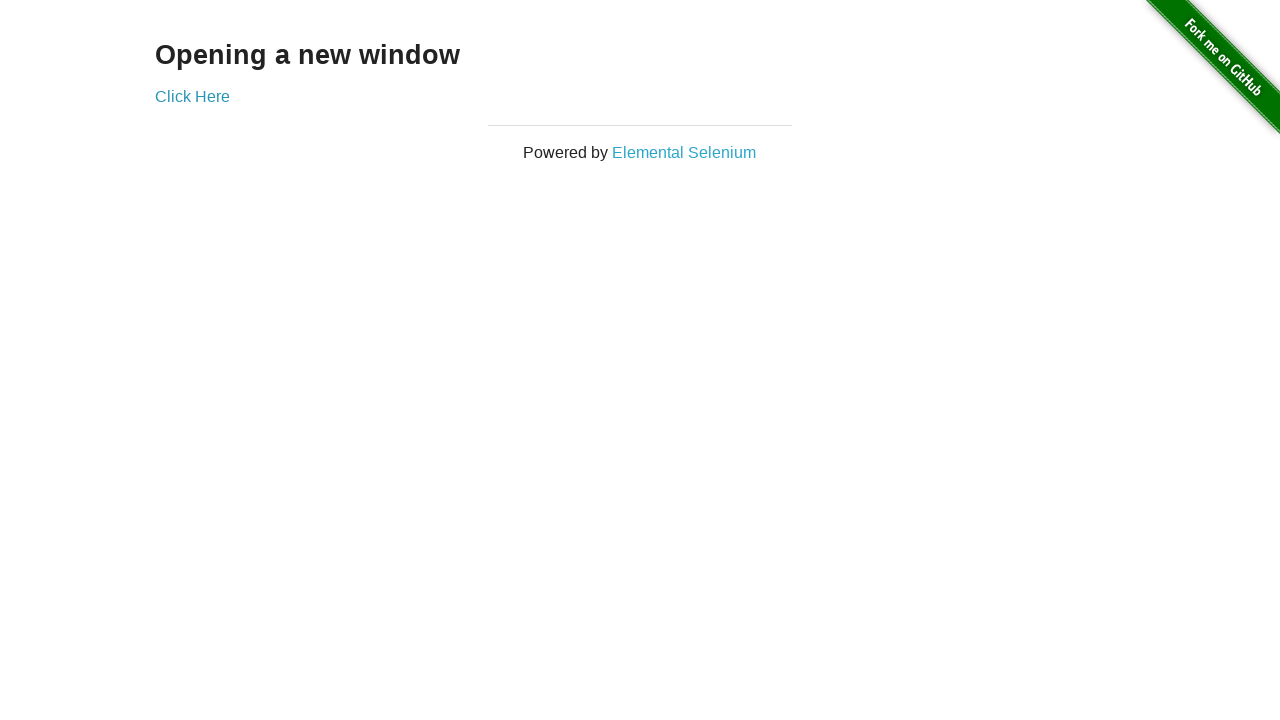